Tests various button interactions including clicking buttons, verifying page navigation, checking button states, and retrieving button properties like position, color, and size

Starting URL: https://leafground.com/button.xhtml

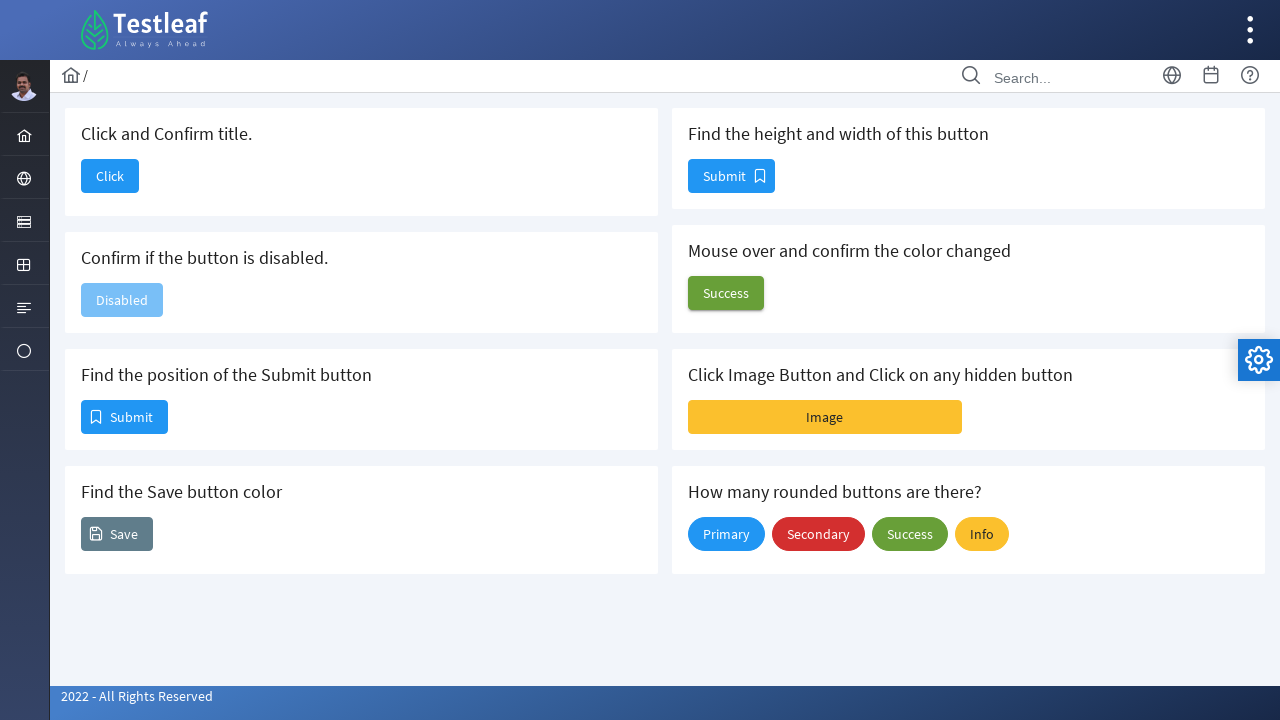

Clicked 'Click' button to navigate to dashboard at (110, 176) on xpath=//span[text()='Click']
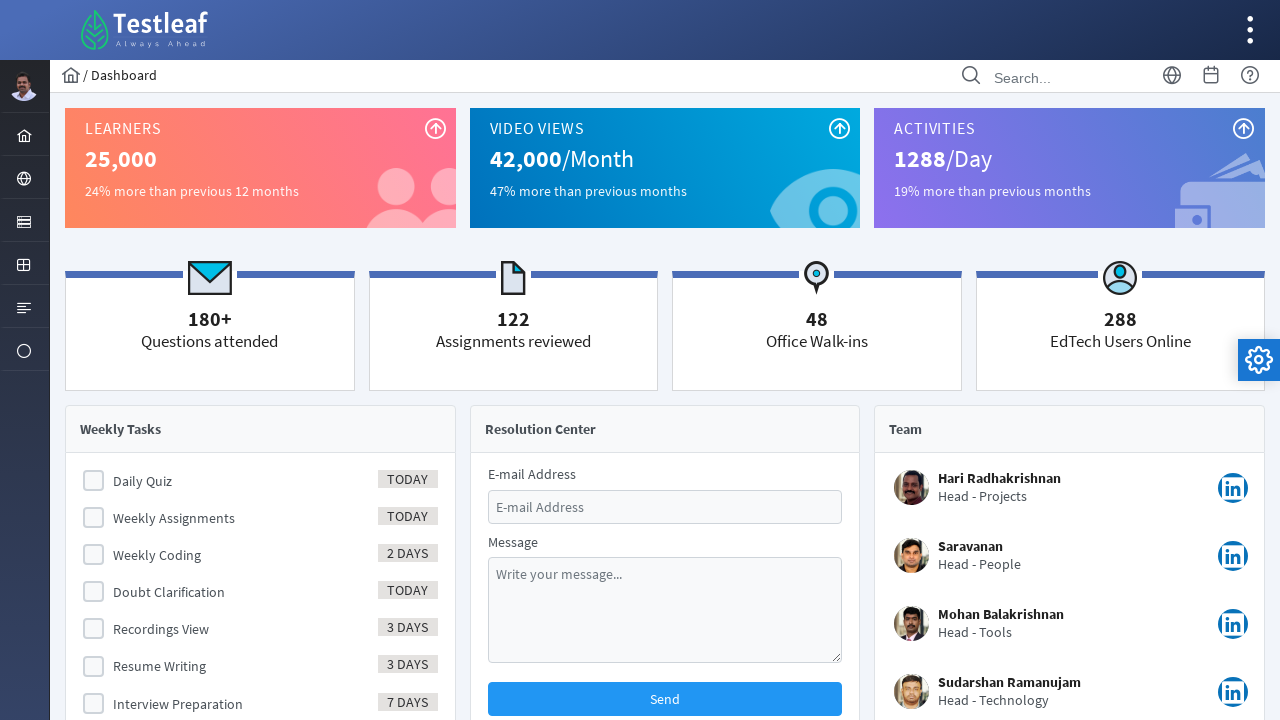

Waited 2 seconds for navigation to complete
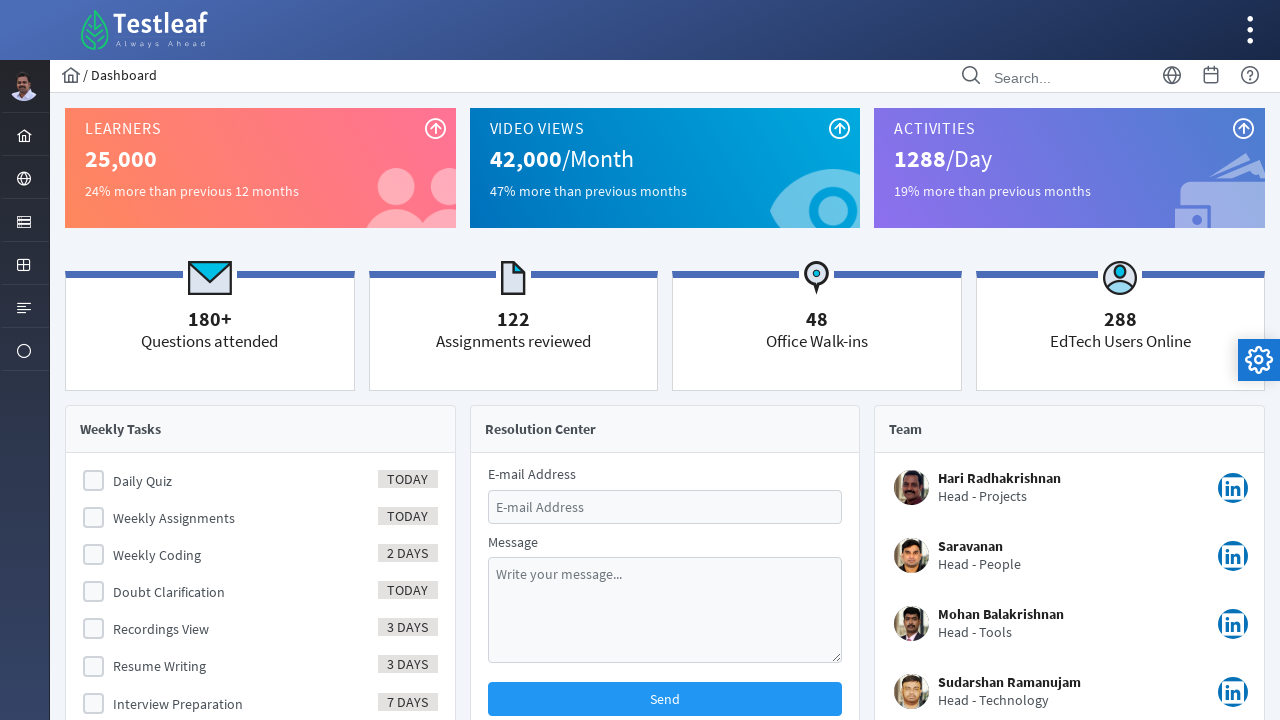

Retrieved page title: Dashboard
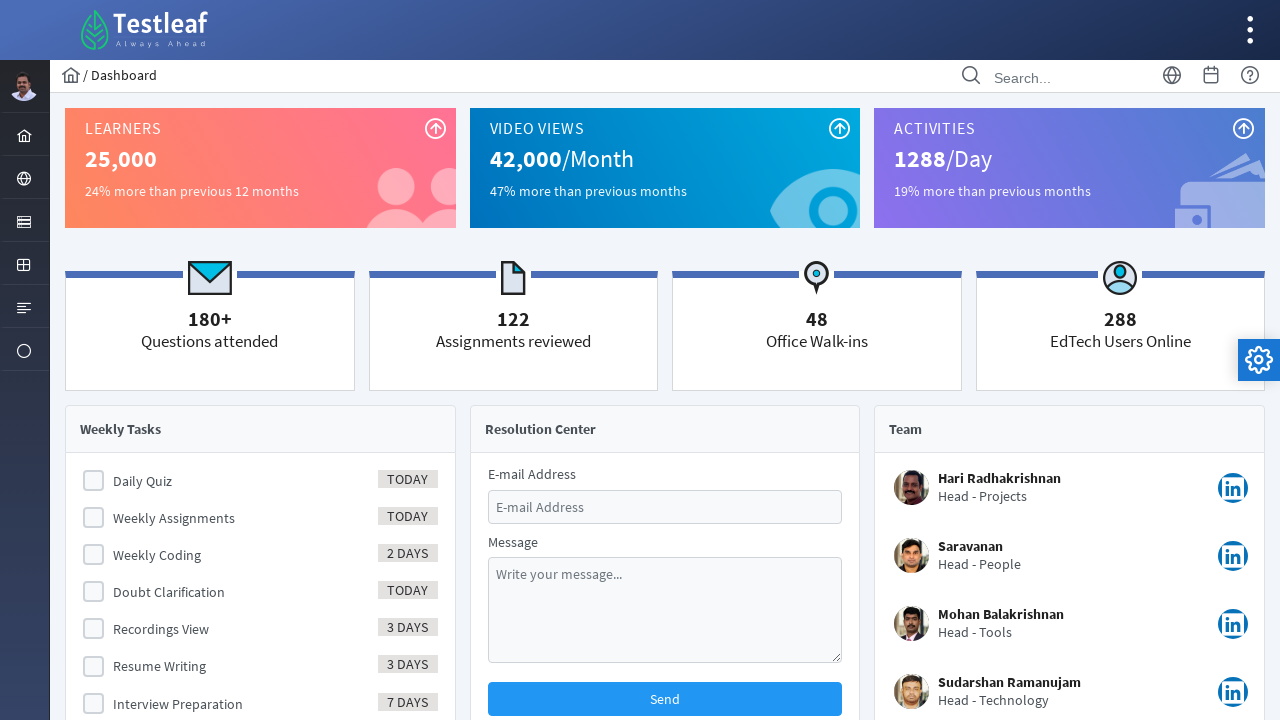

Navigated back to the button test page
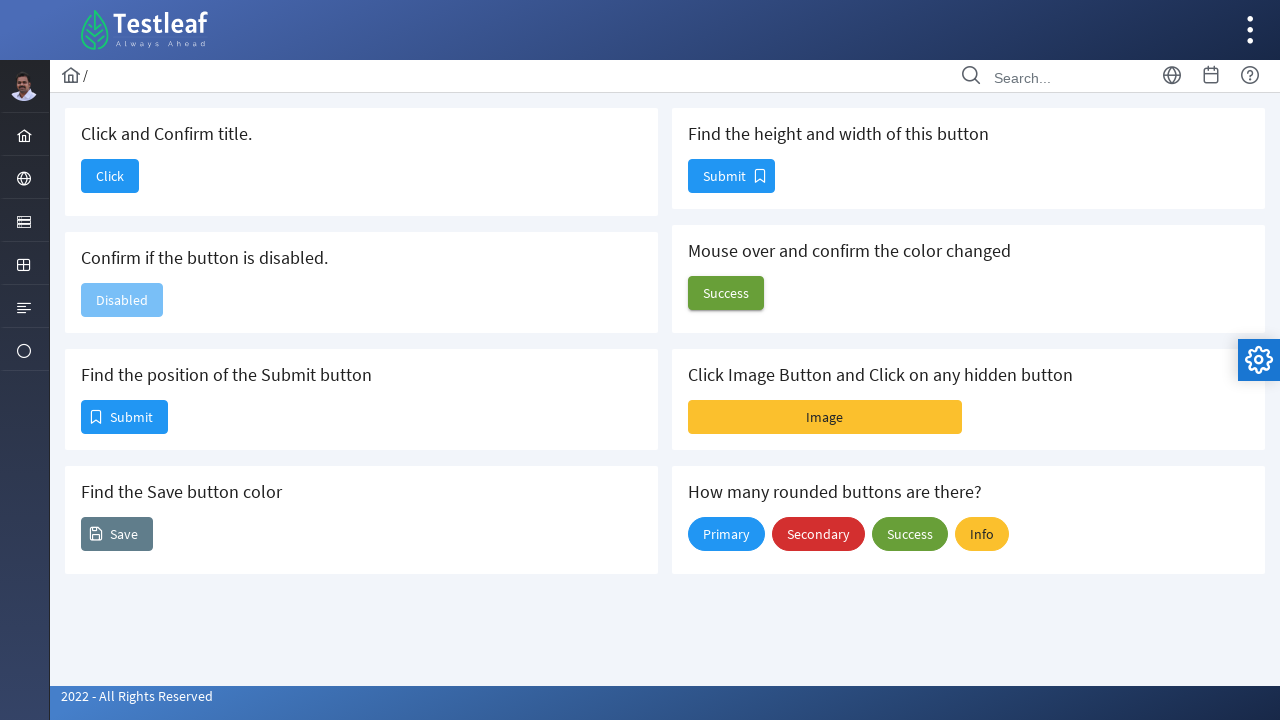

Waited 2 seconds for page to load
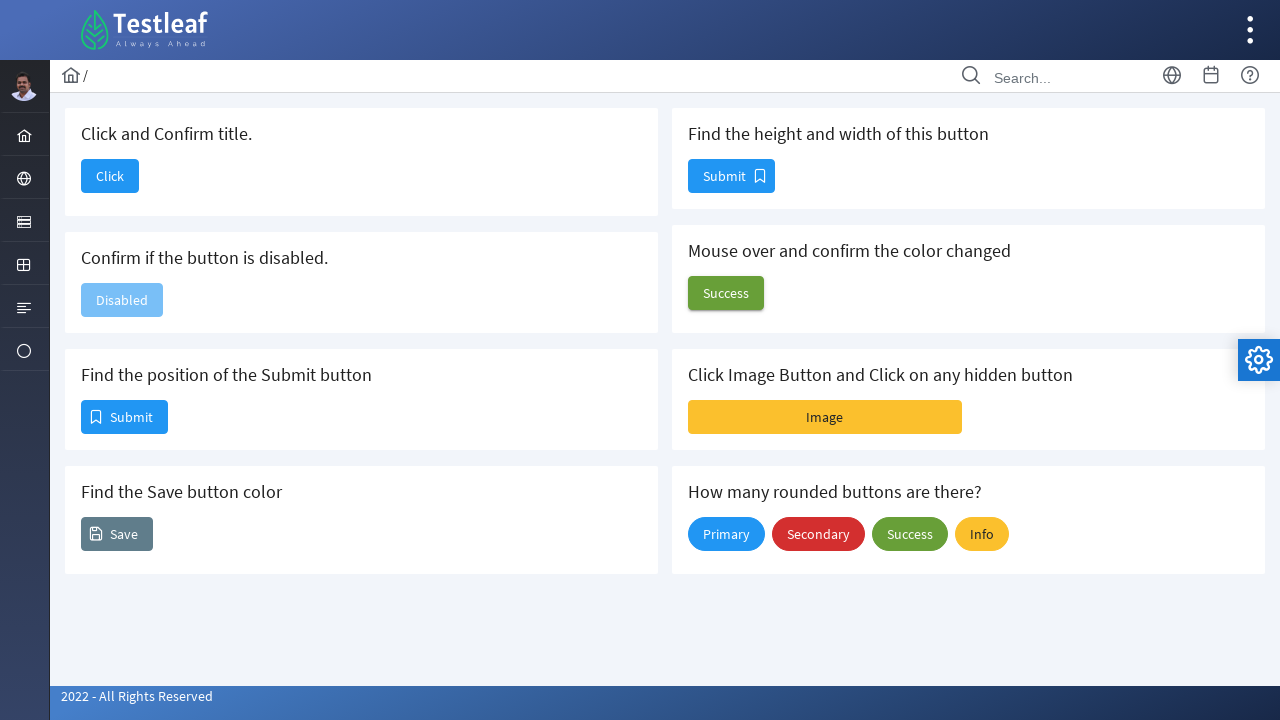

Located disabled button element
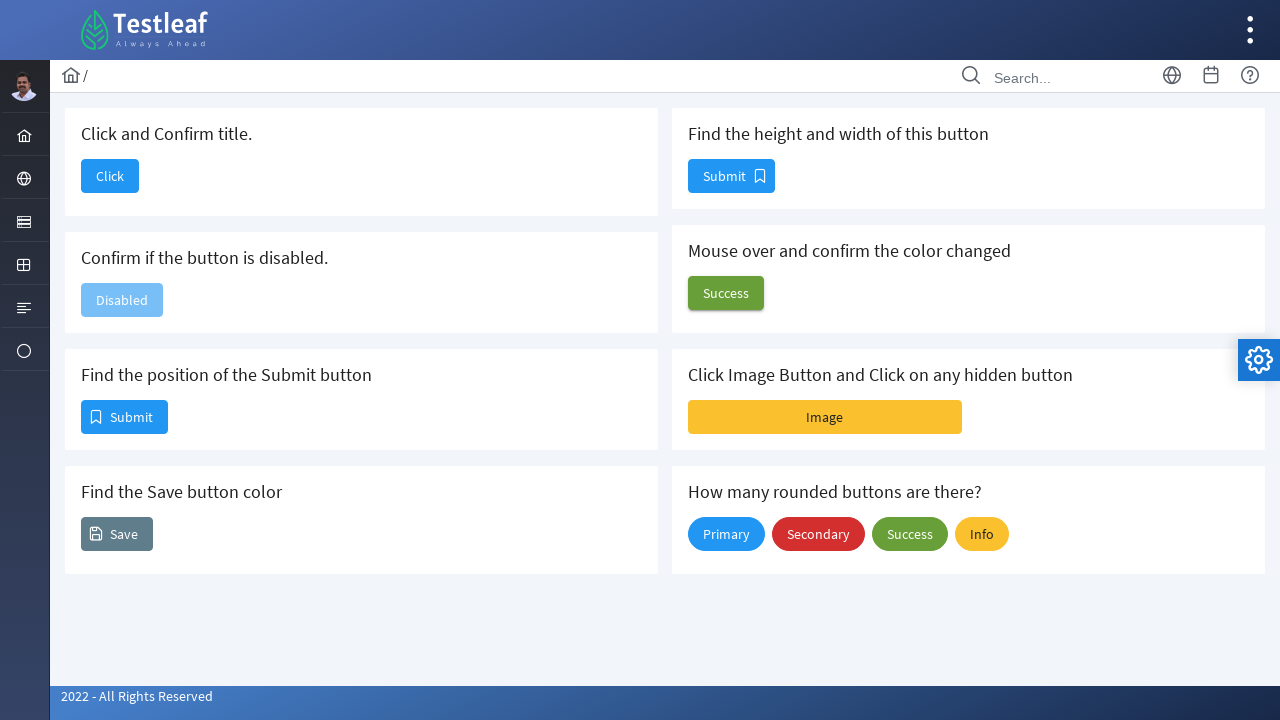

Verified that button is disabled as expected
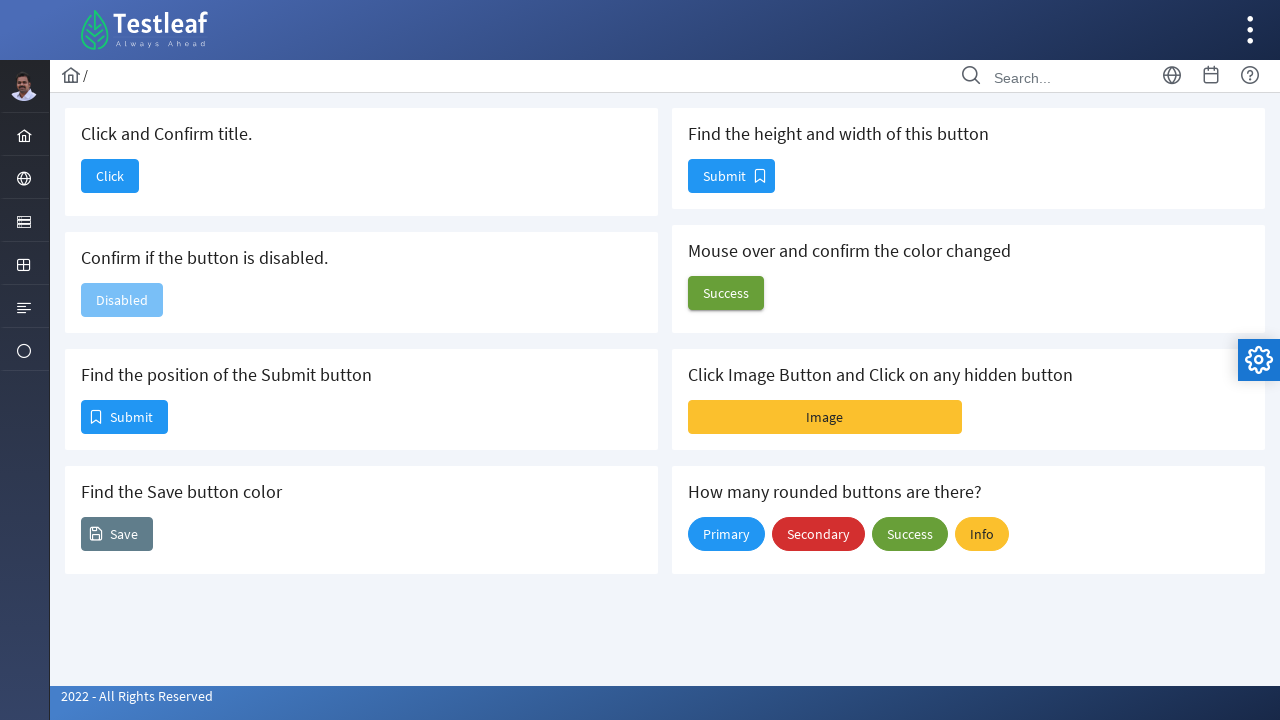

Located button for position check
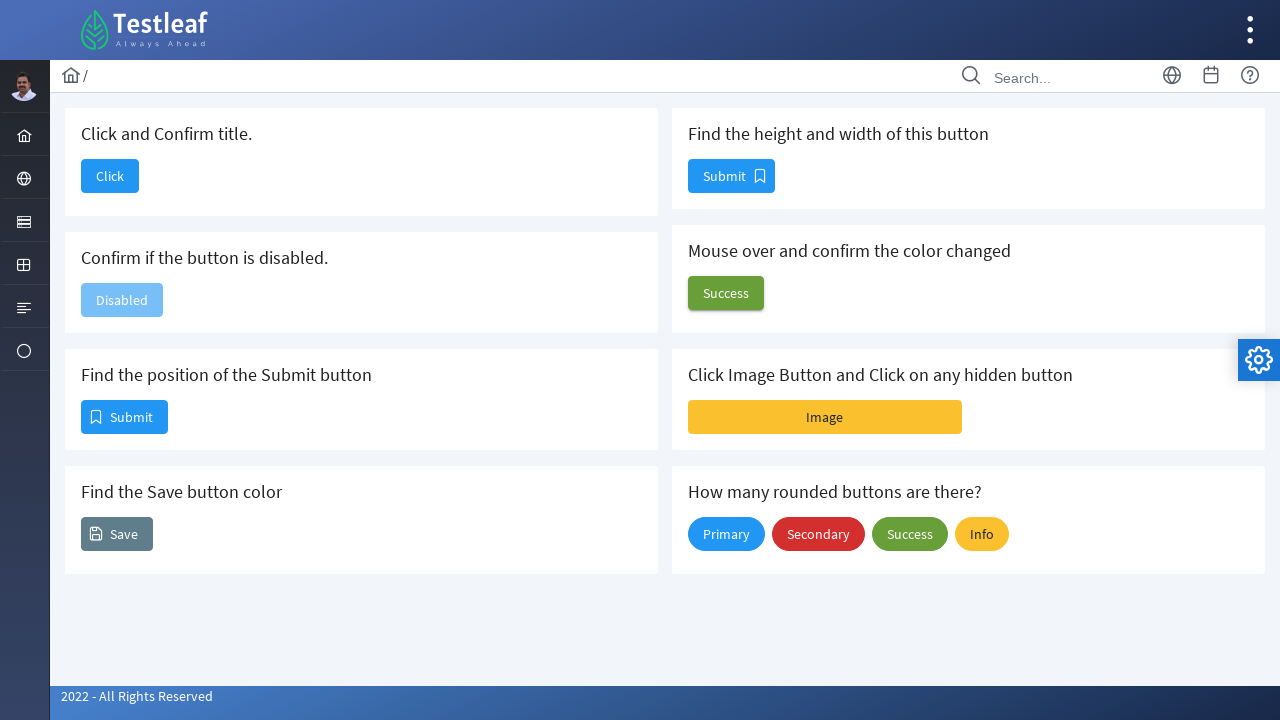

Retrieved button position - X: 81, Y: 400
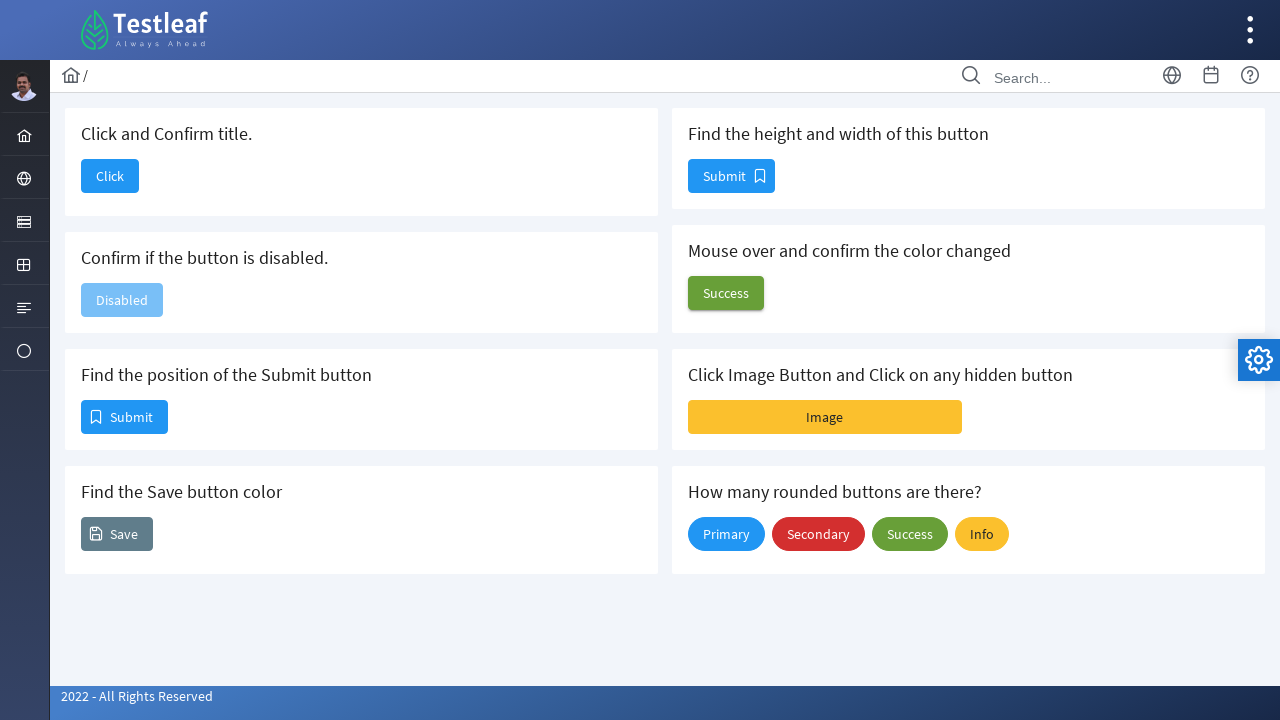

Located button for color check
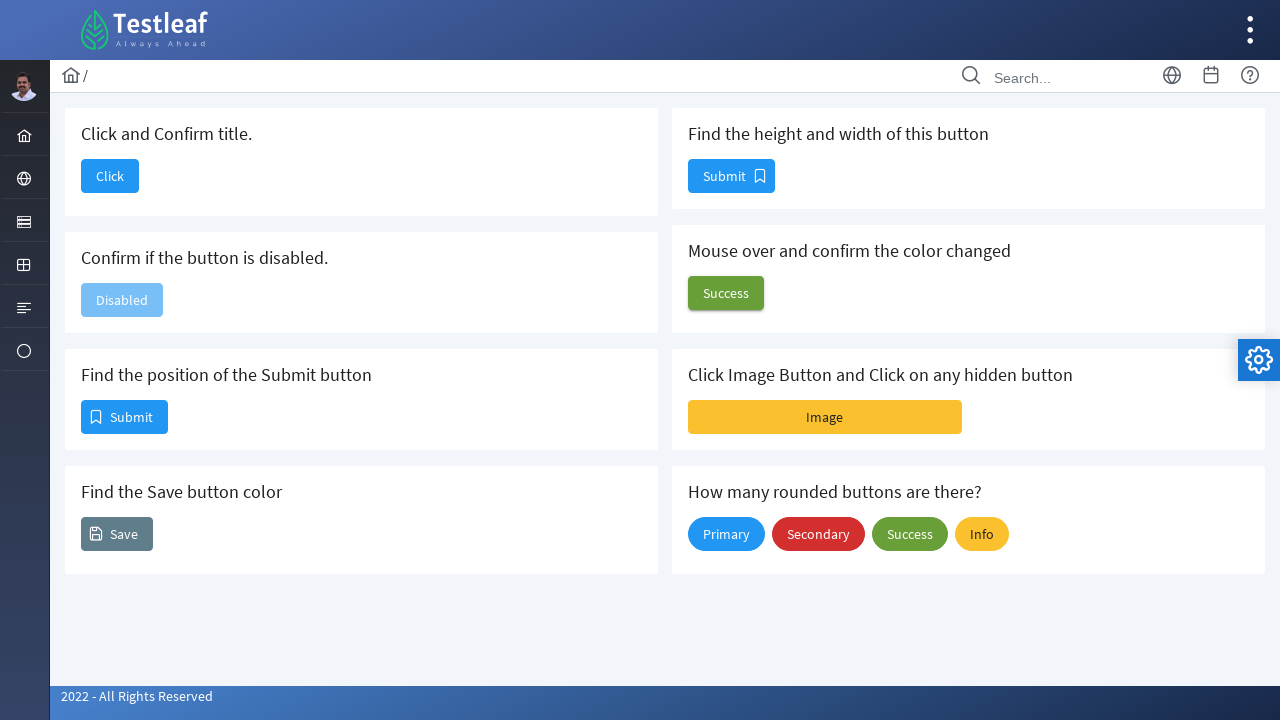

Retrieved button background color: rgb(96, 125, 139)
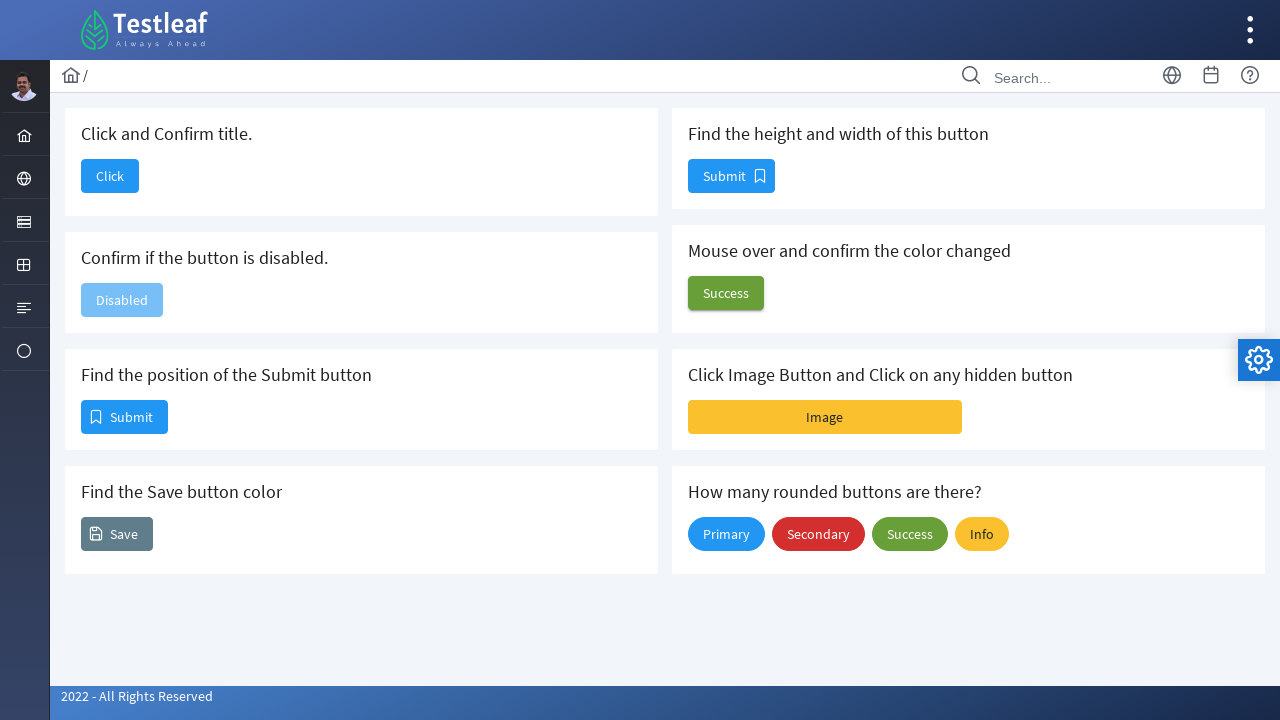

Located button for size check
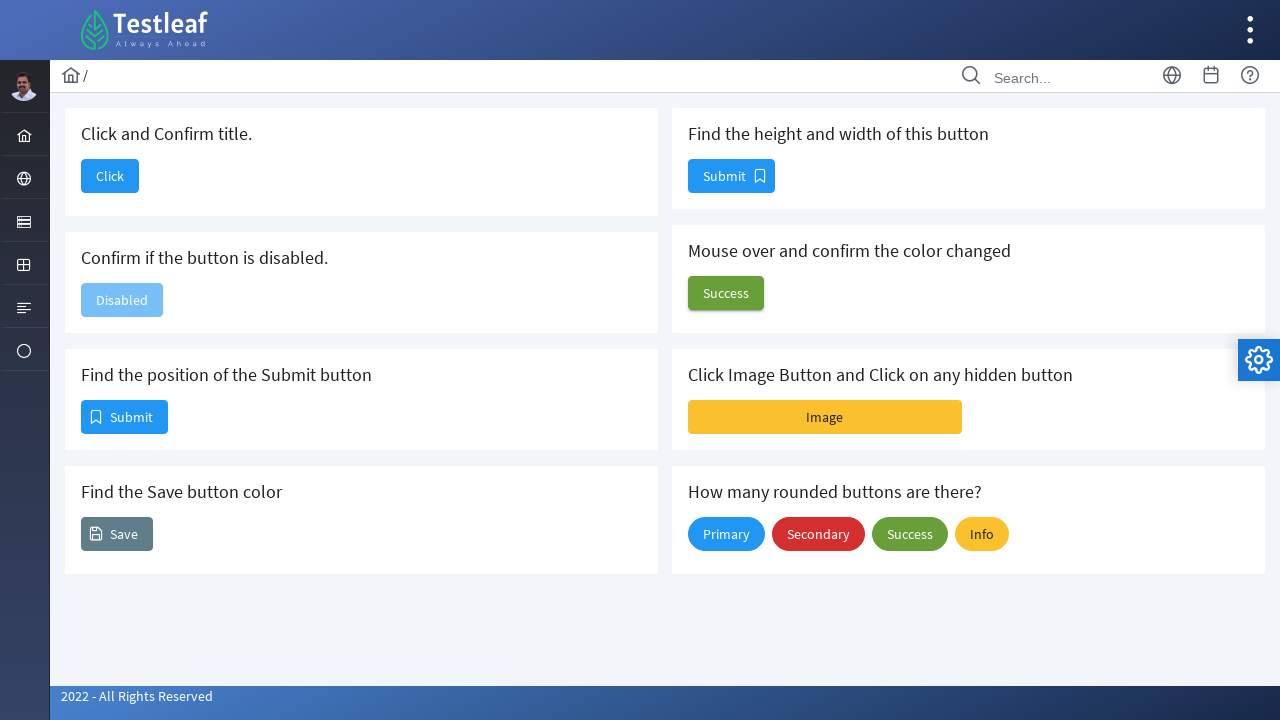

Retrieved button size - width=87, height=34
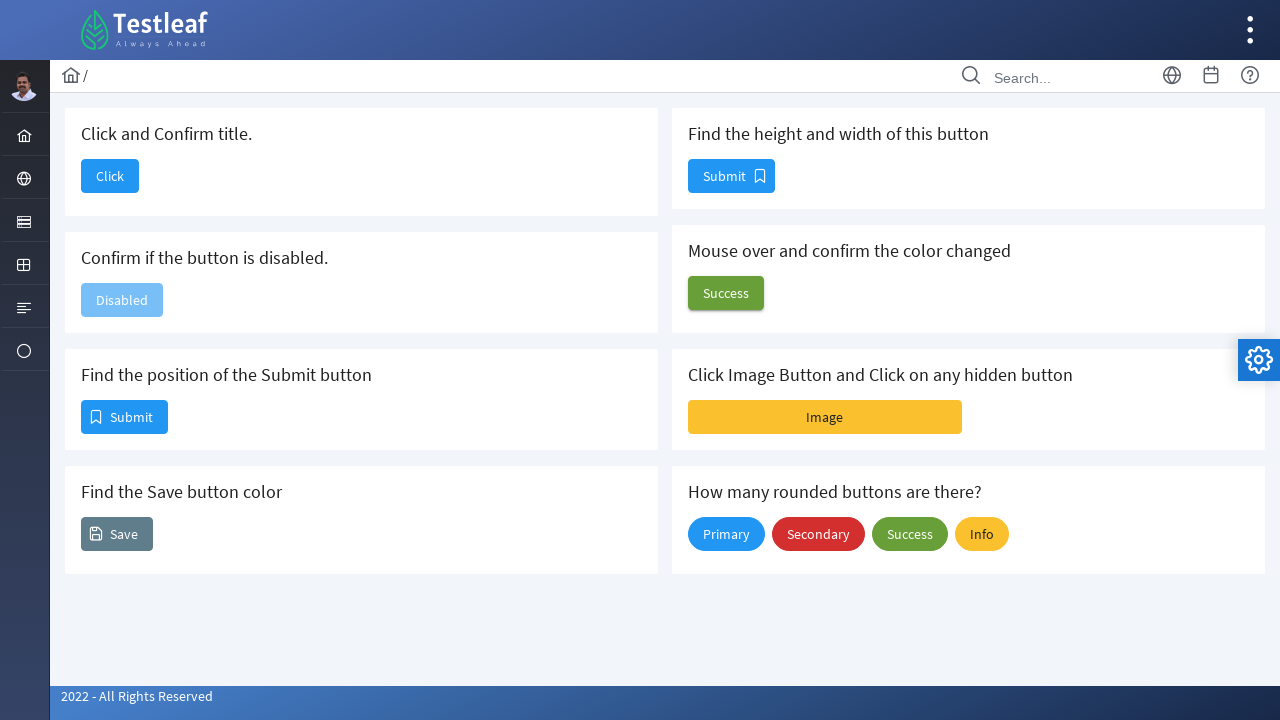

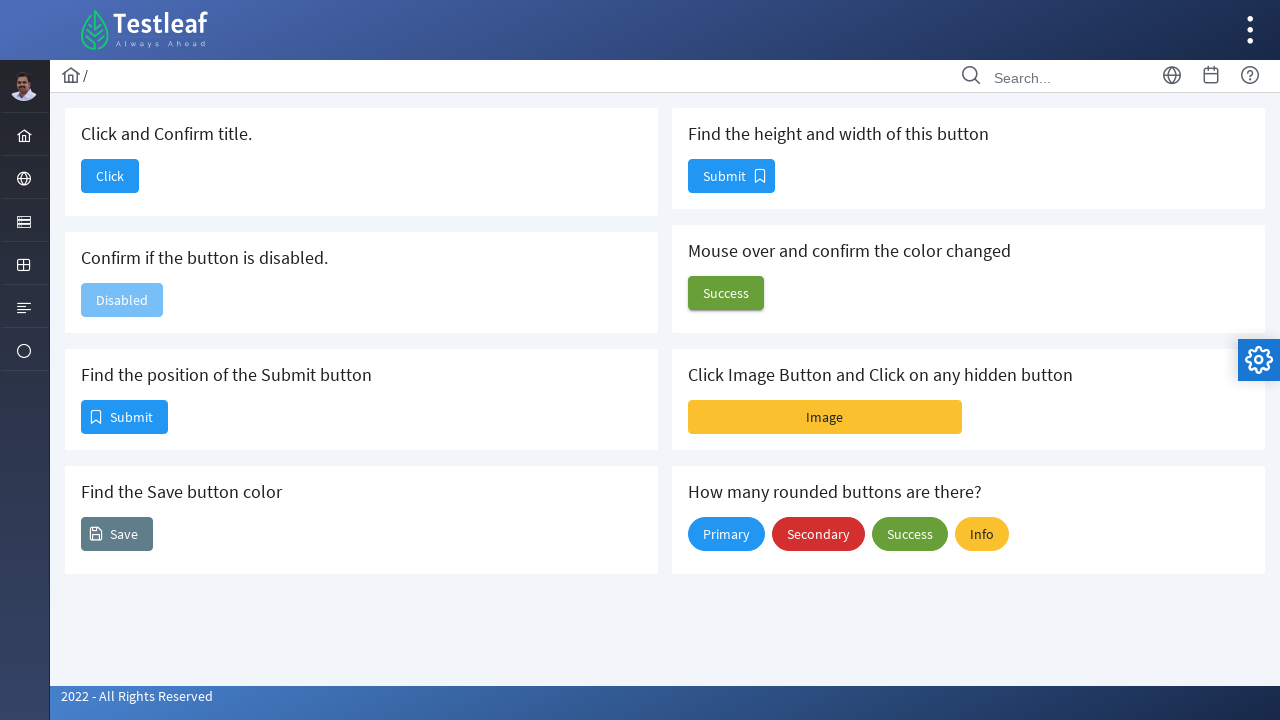